Tests interaction with HTML tables by locating table columns, rows, and a specific cell, then scrolling to a heading element on the W3Schools HTML tables tutorial page.

Starting URL: https://www.w3schools.com/html/html_tables.asp

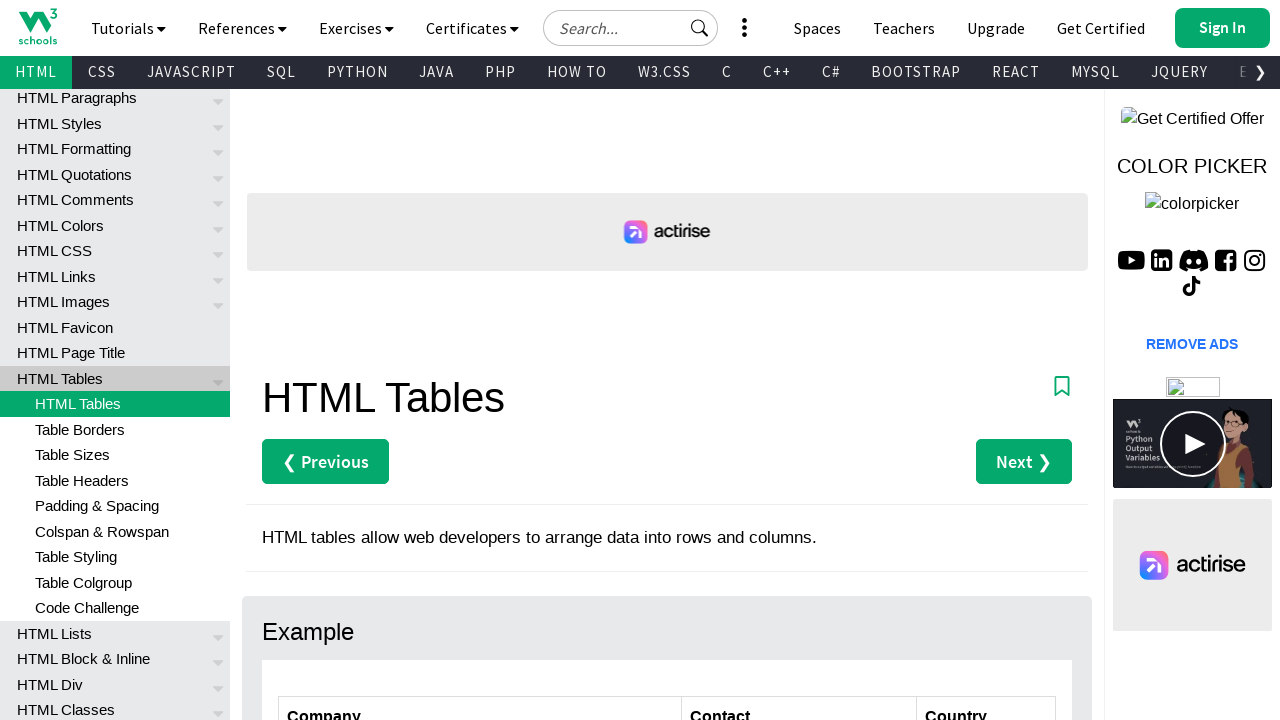

Waited for table with id 'customers' to load
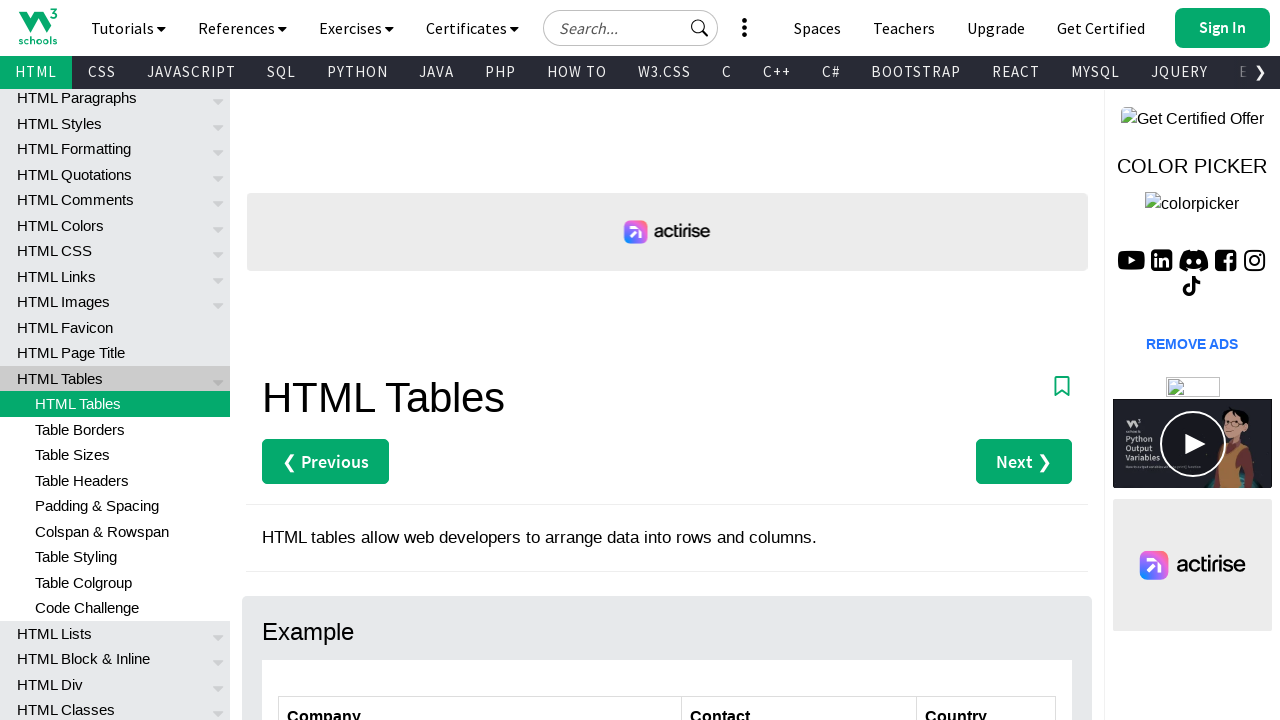

Located all column headers in the customers table
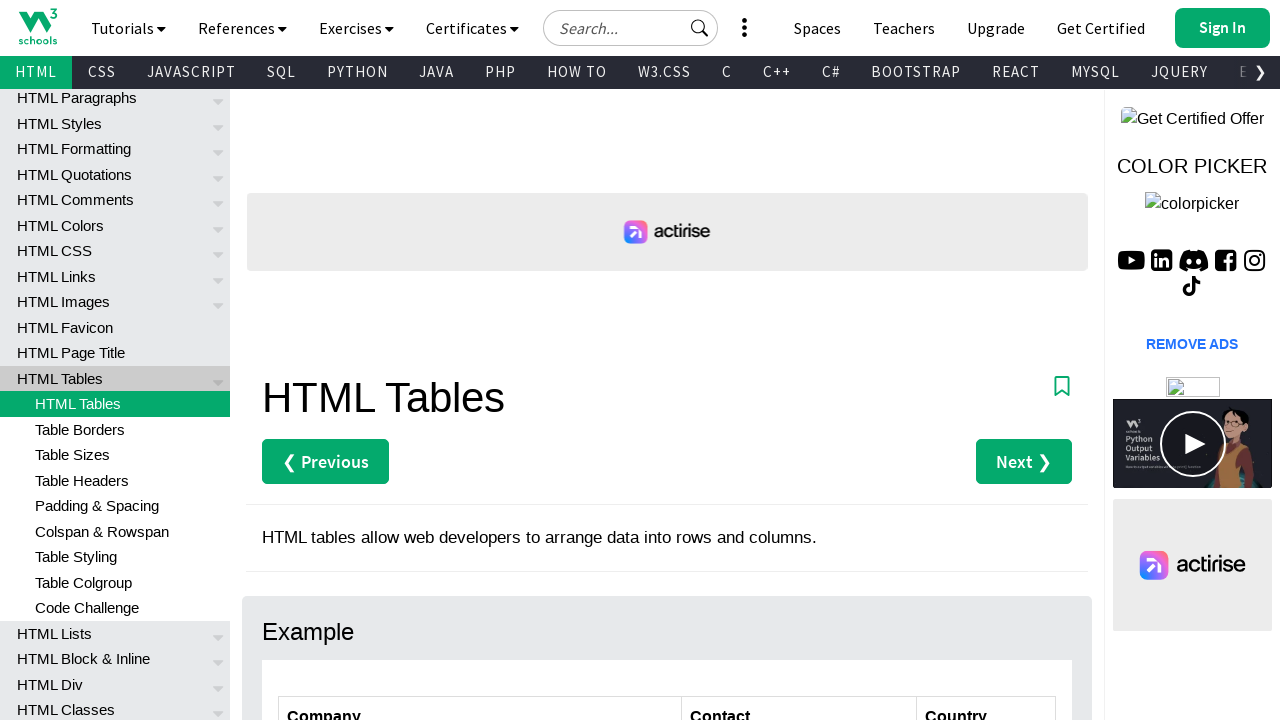

Located all rows in the customers table
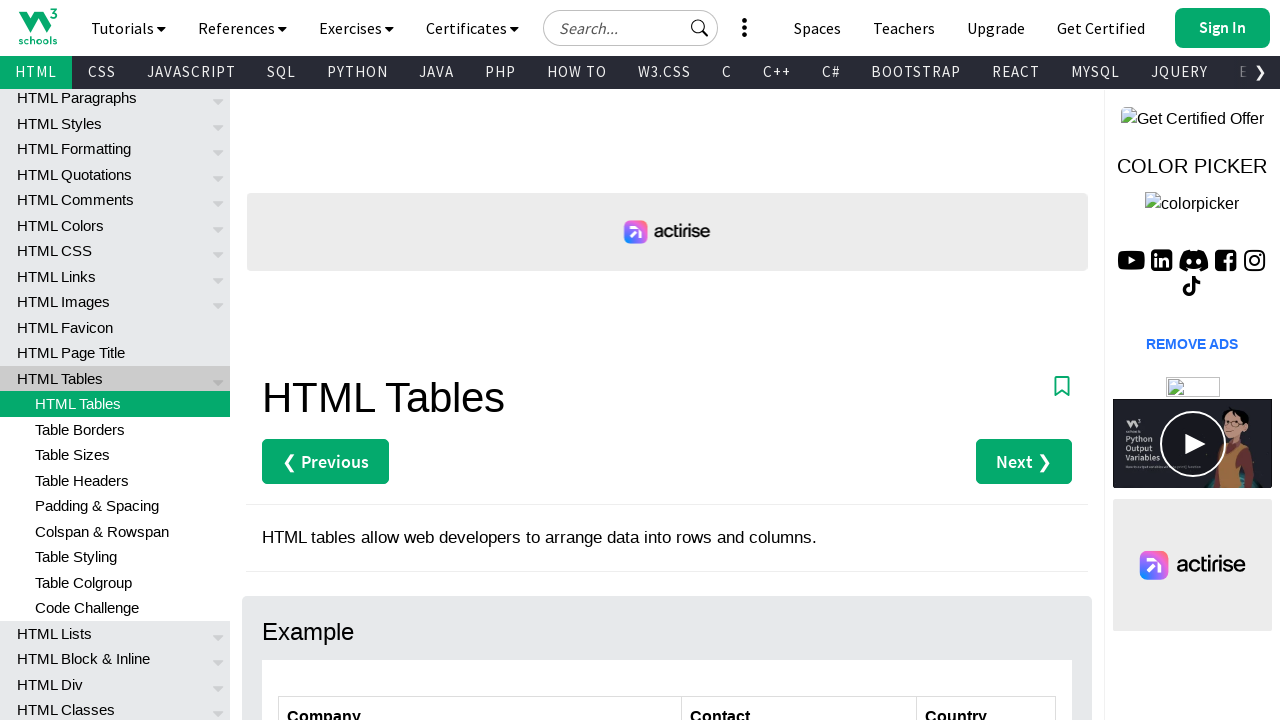

Located and waited for specific cell at row 5, column 2
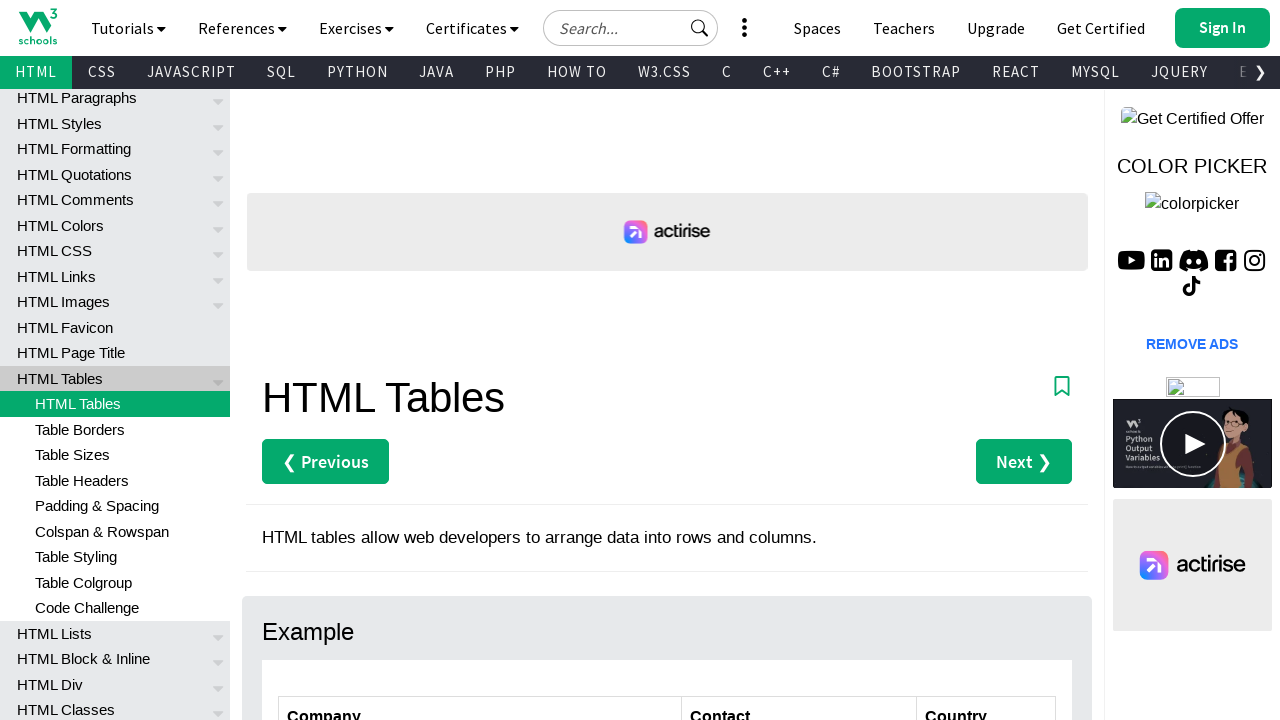

Scrolled to first h2 heading in main content area
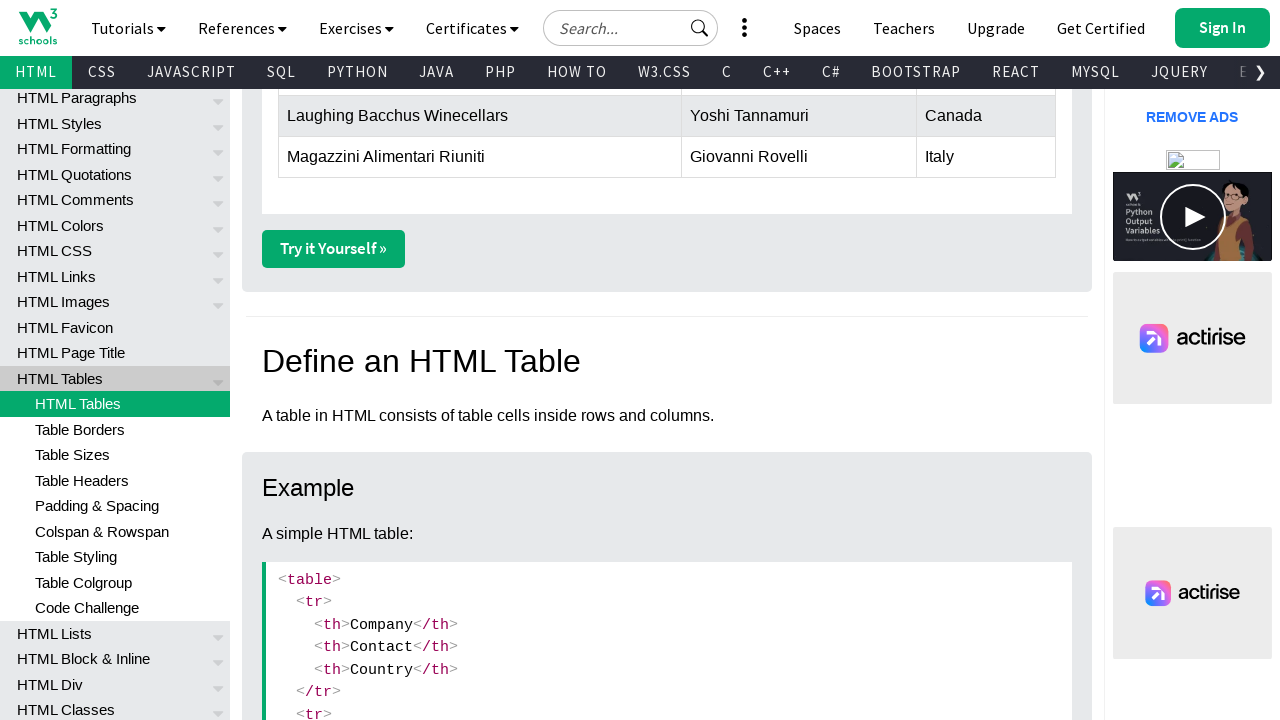

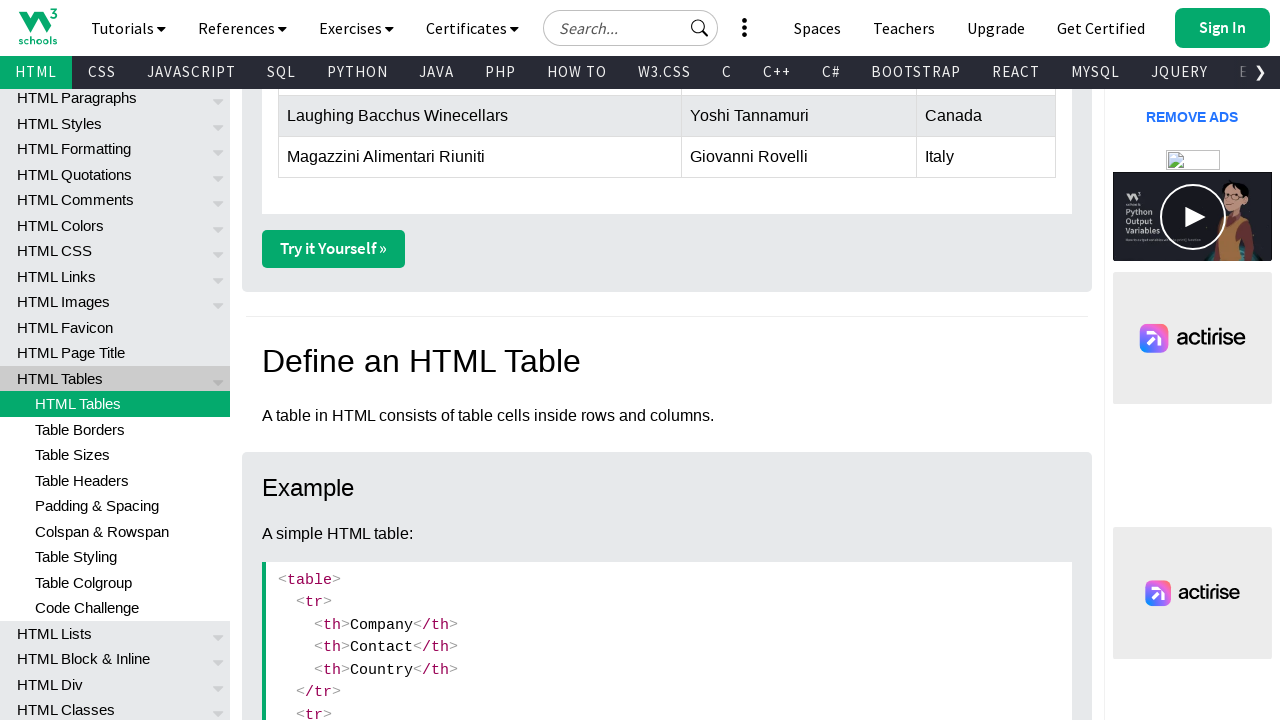